Clicks on Nokia phone product and verifies the price is displayed

Starting URL: https://www.demoblaze.com/

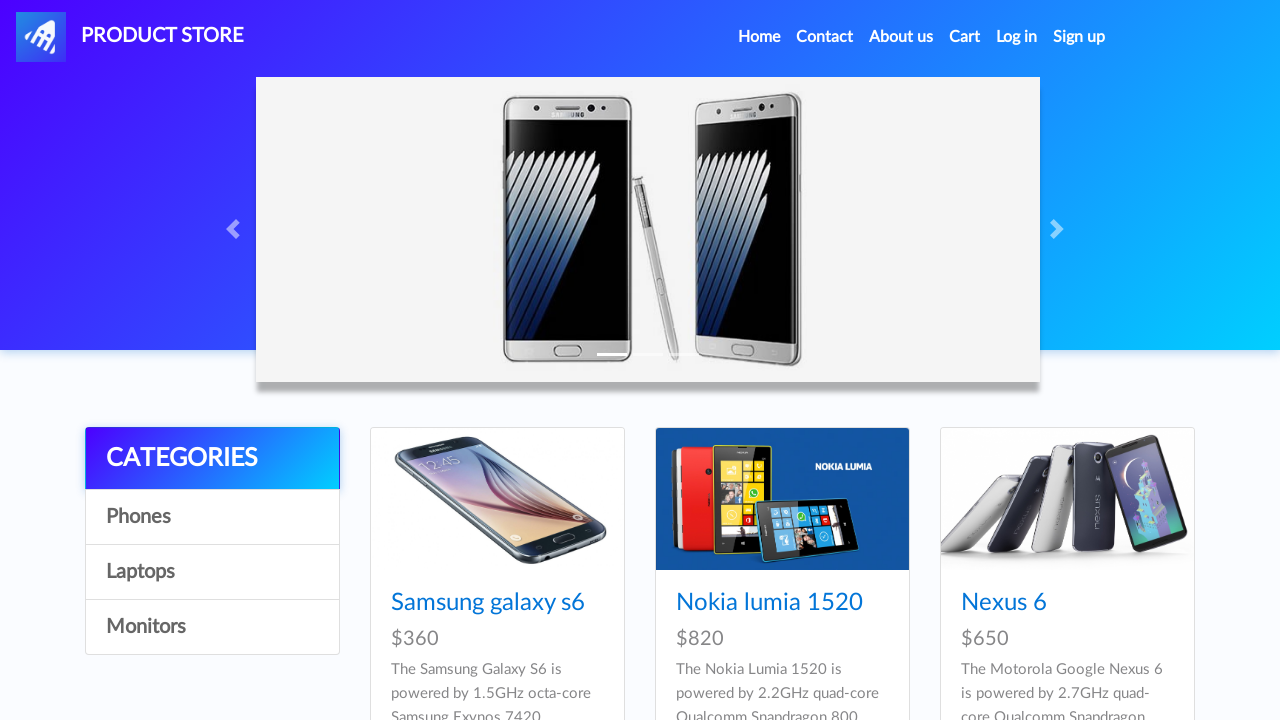

Clicked on Nokia phone product link at (782, 499) on a[href='prod.html?idp_=2']
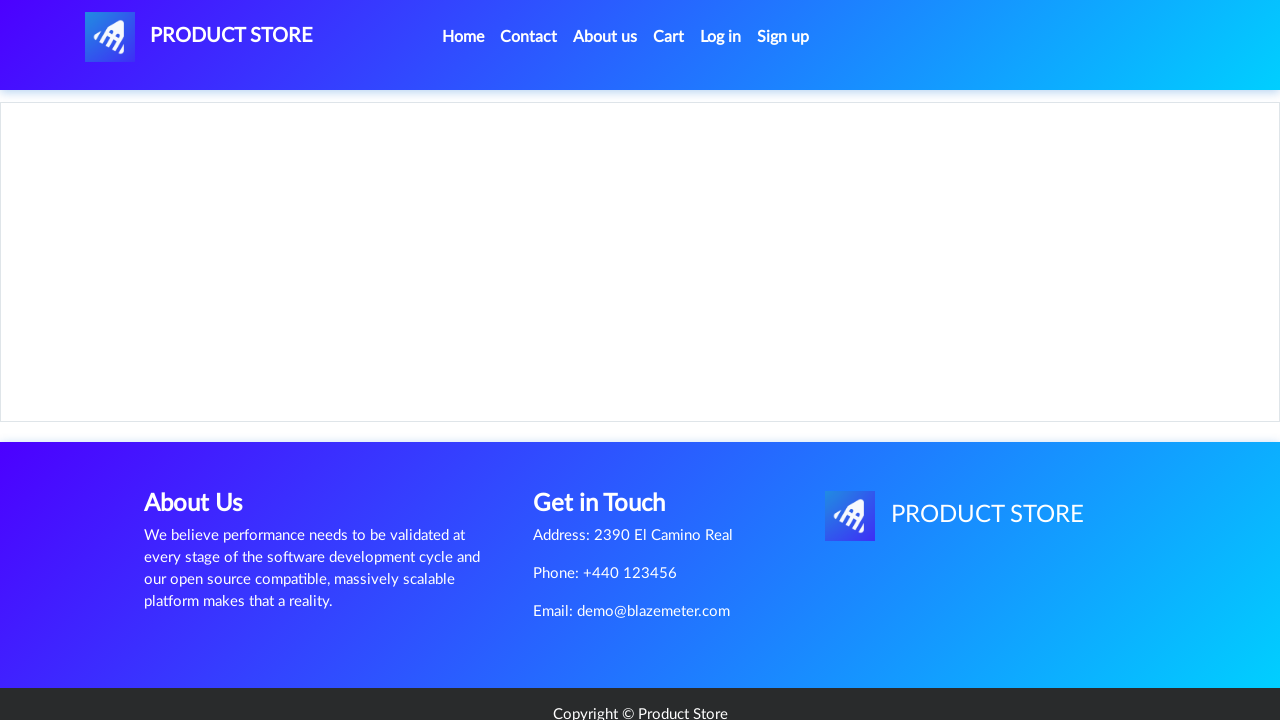

Verified Nokia phone price of $820 is displayed
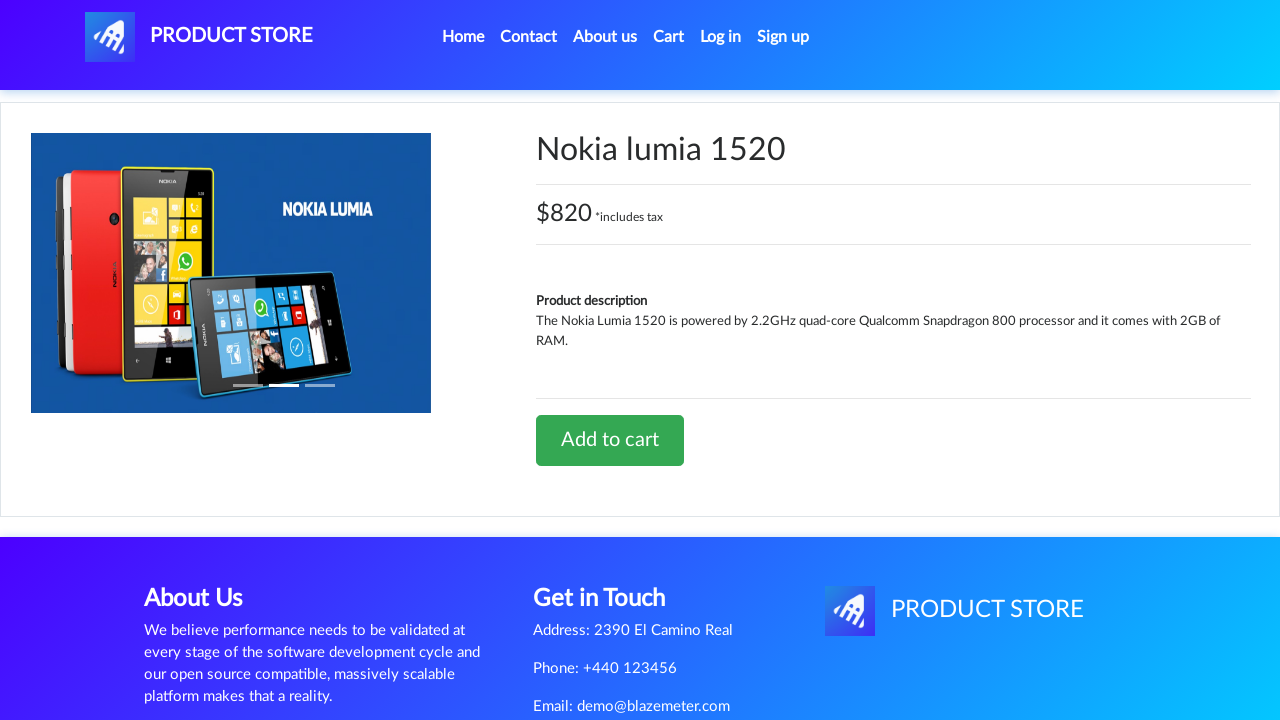

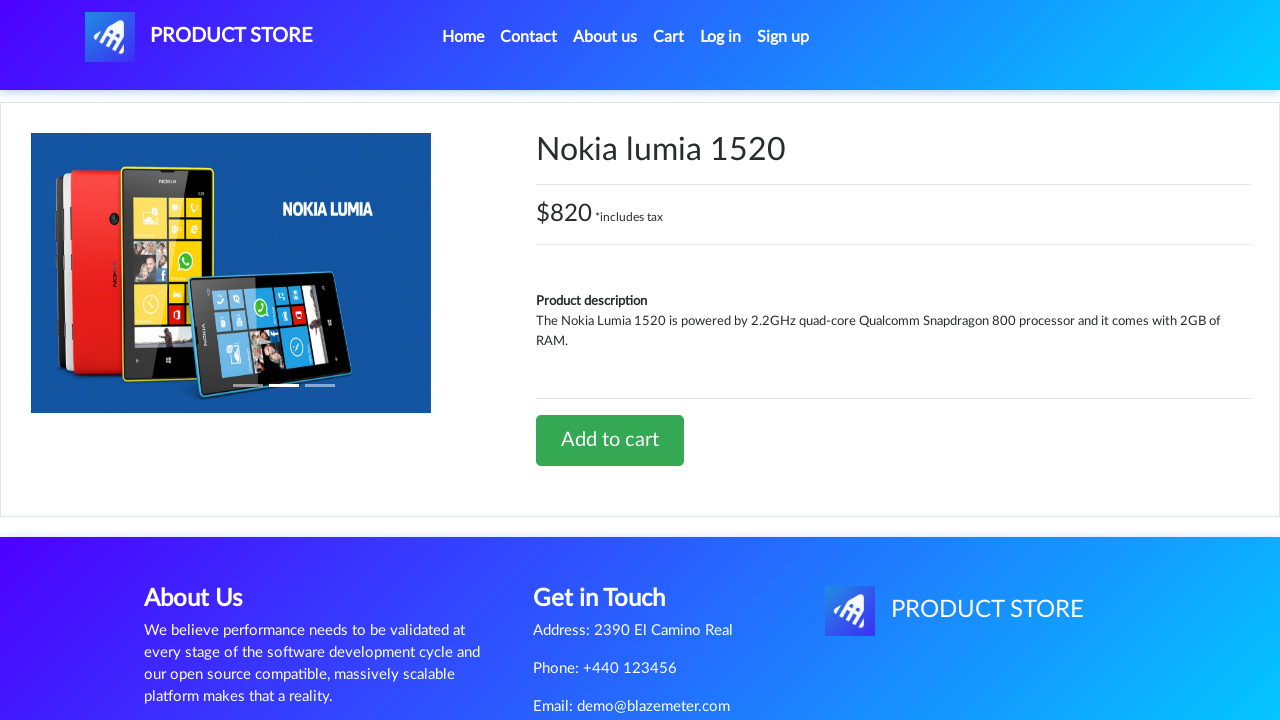